Navigates to Hepsiburada homepage to verify the page loads successfully

Starting URL: https://www.hepsiburada.com

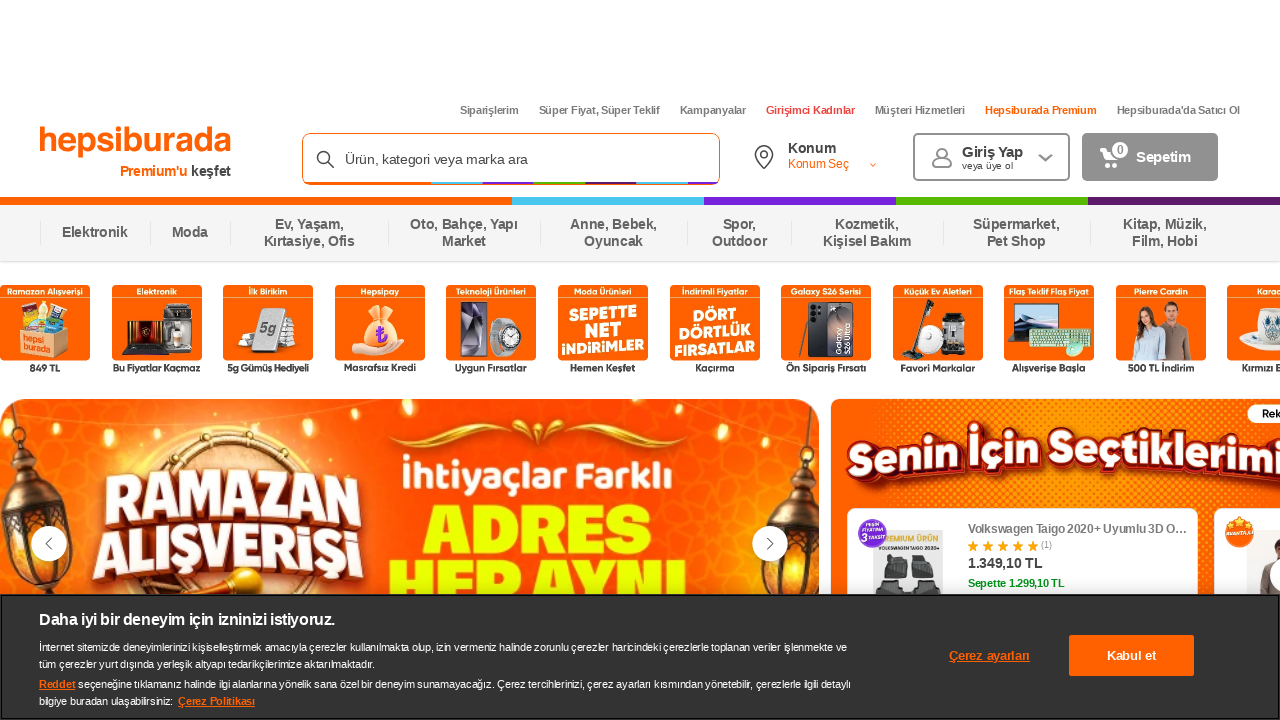

Waited for page to reach networkidle state
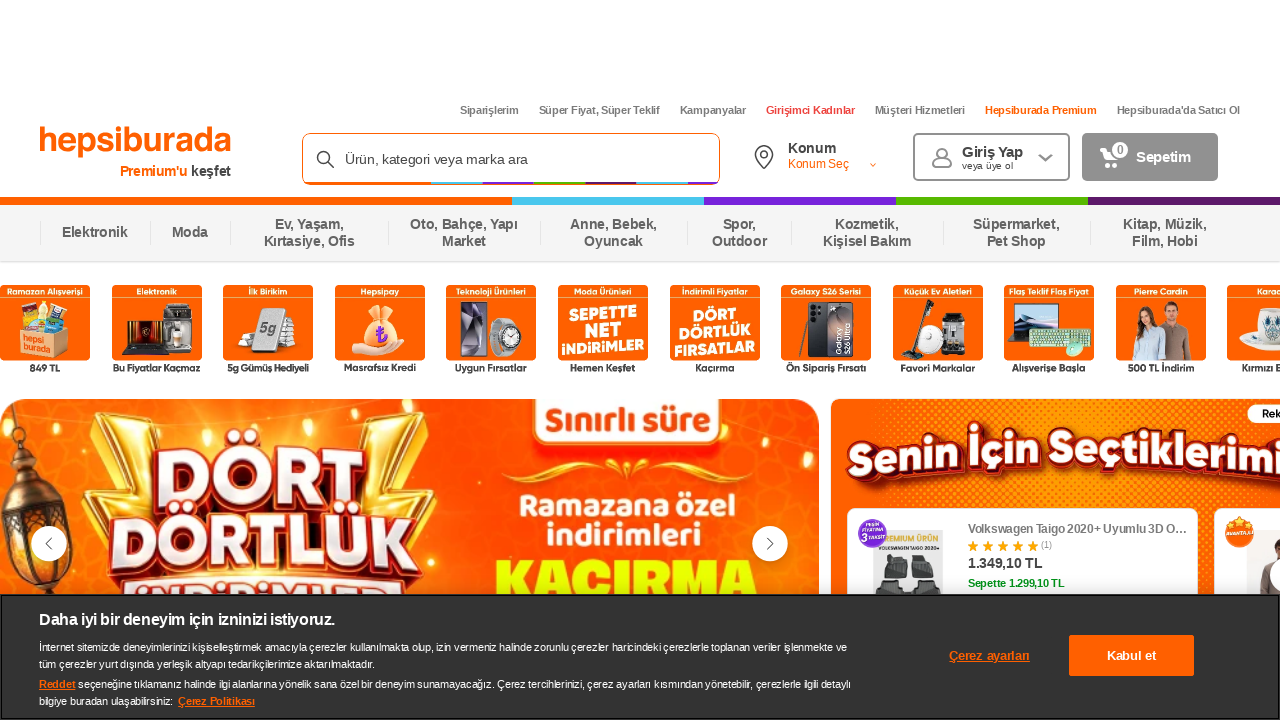

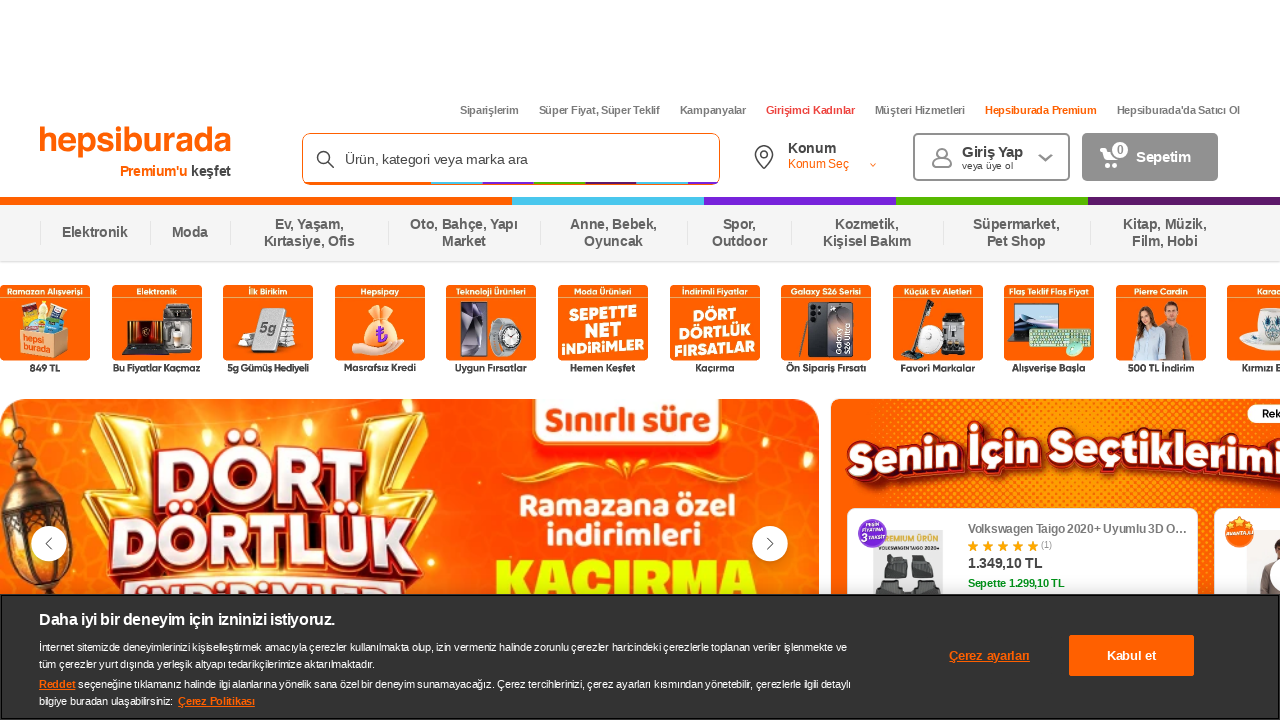